Tests various form interactions on a demo page including filling text inputs, clicking a button, selecting from a dropdown, and adjusting a slider.

Starting URL: https://seleniumbase.io/demo_page

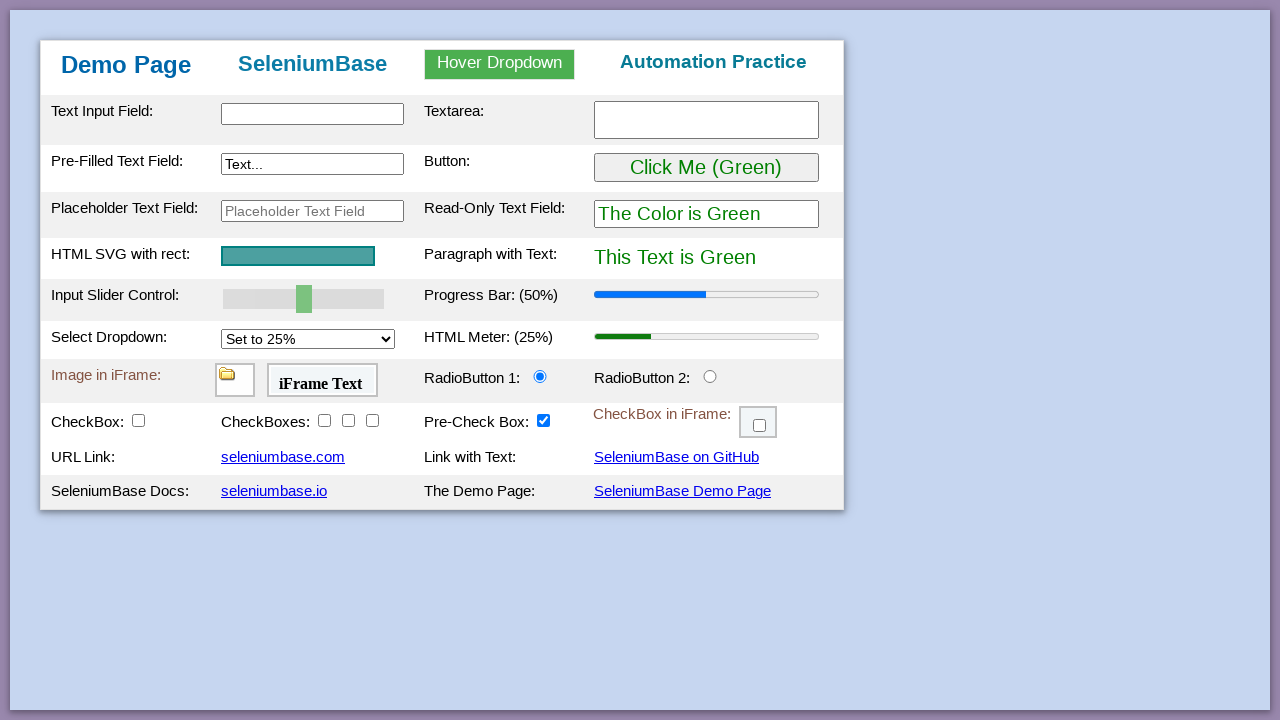

Filled first text input with 'Timmy' on #myTextInput
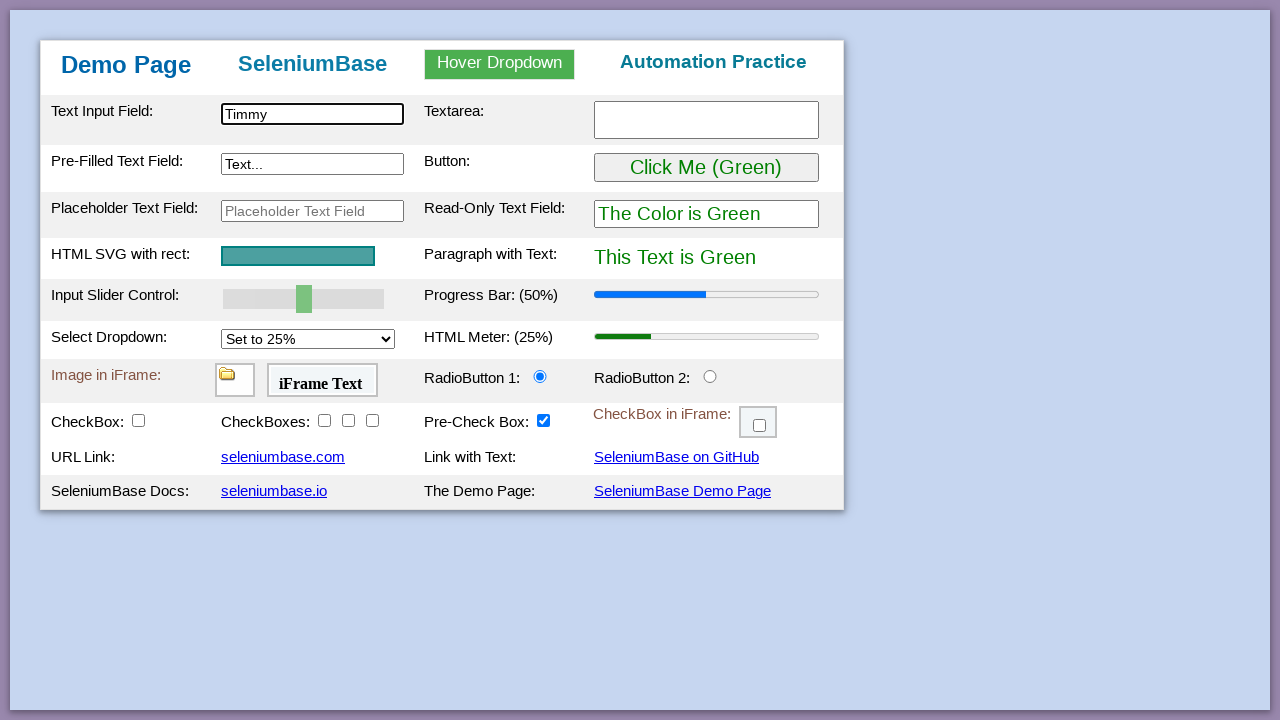

Filled second text input with 'Mr. ' on #myTextInput2
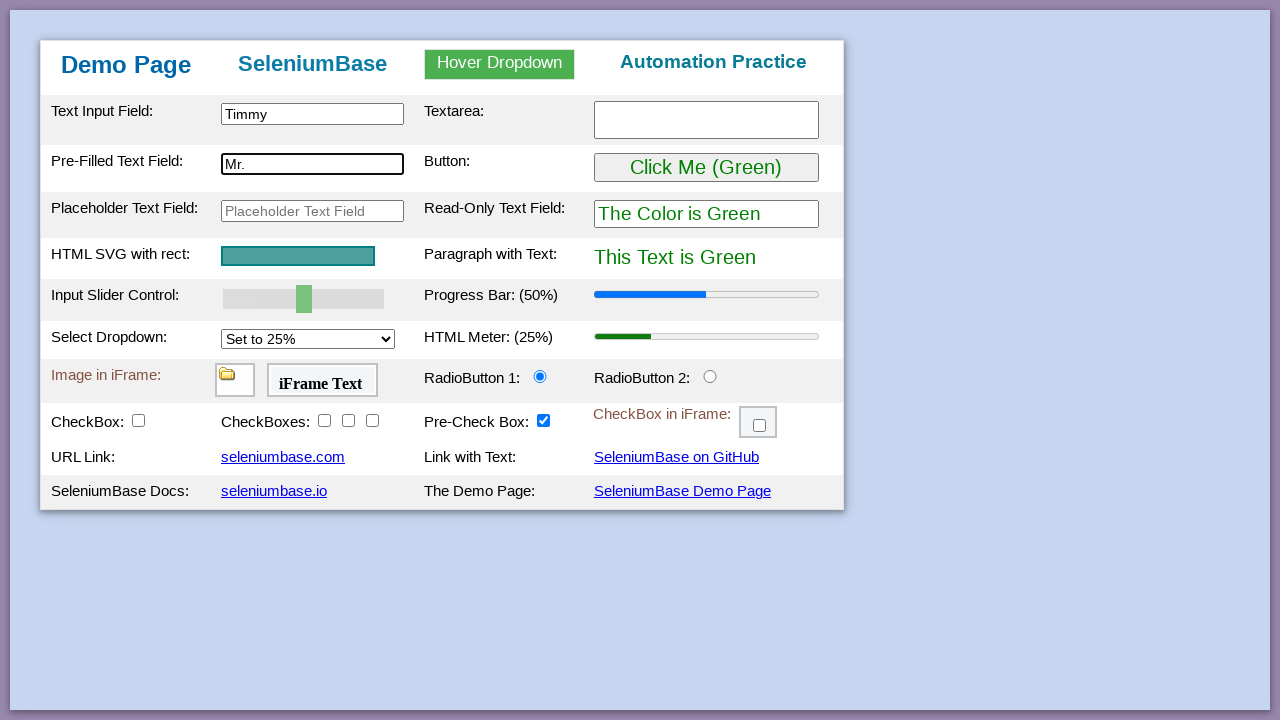

Filled textarea with 'TUT Sesi 5' on #myTextarea
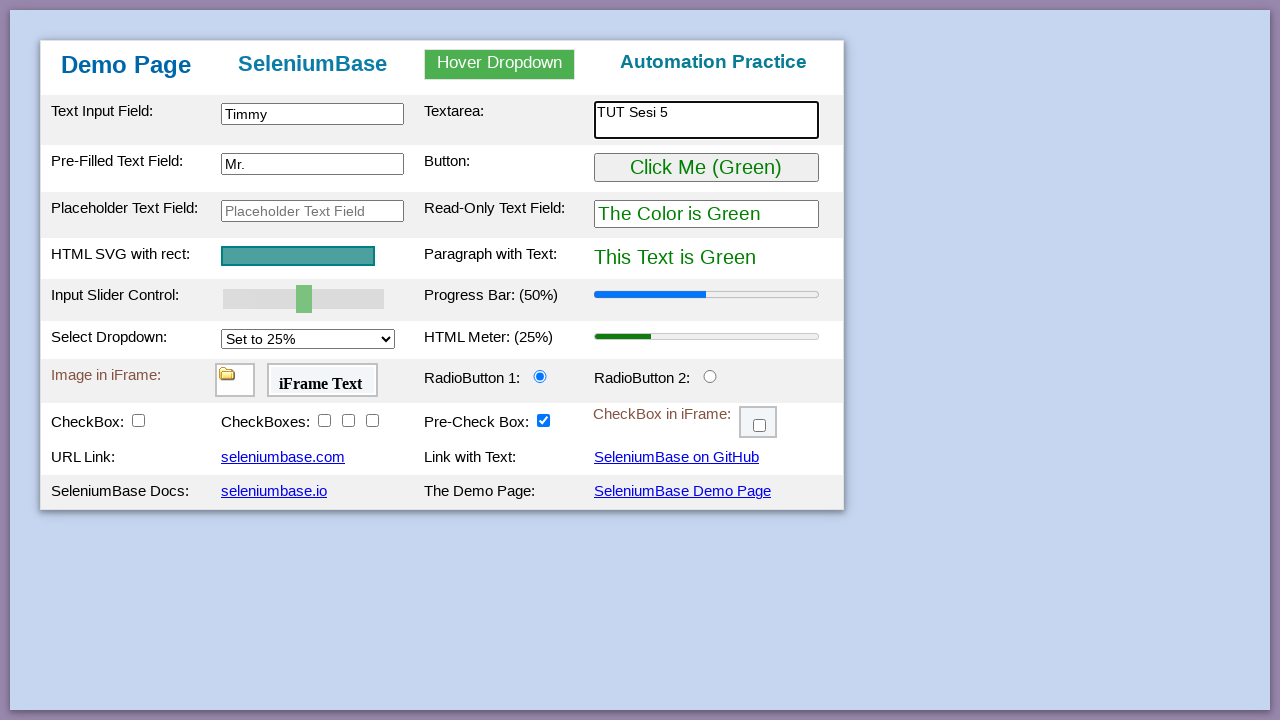

Clicked the demo button at (706, 168) on #myButton
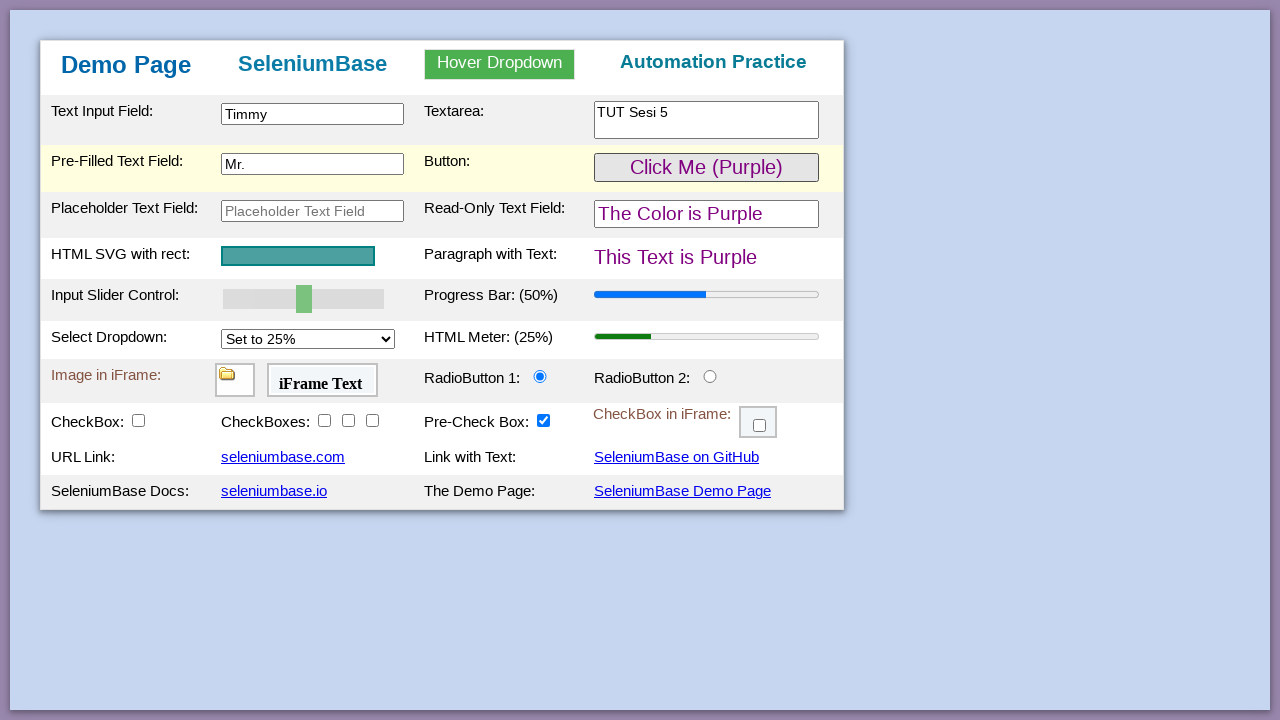

Selected '50%' from dropdown menu on #mySelect
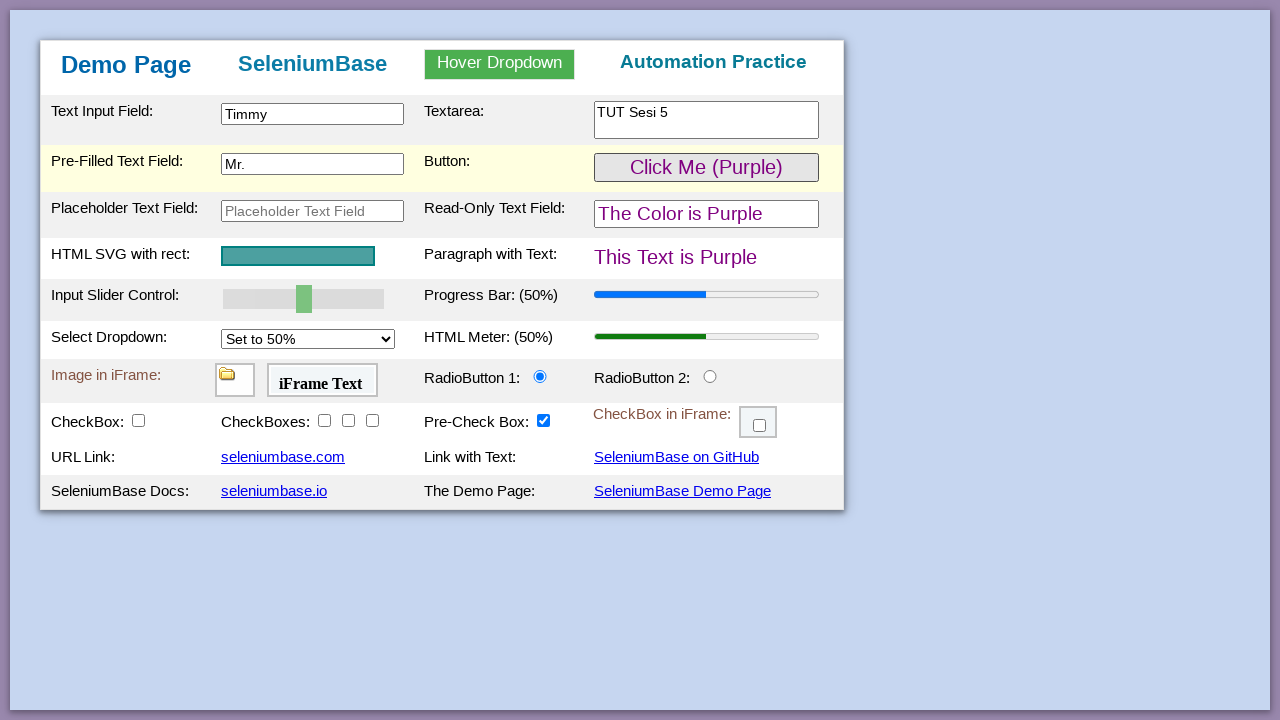

Adjusted slider to value 88
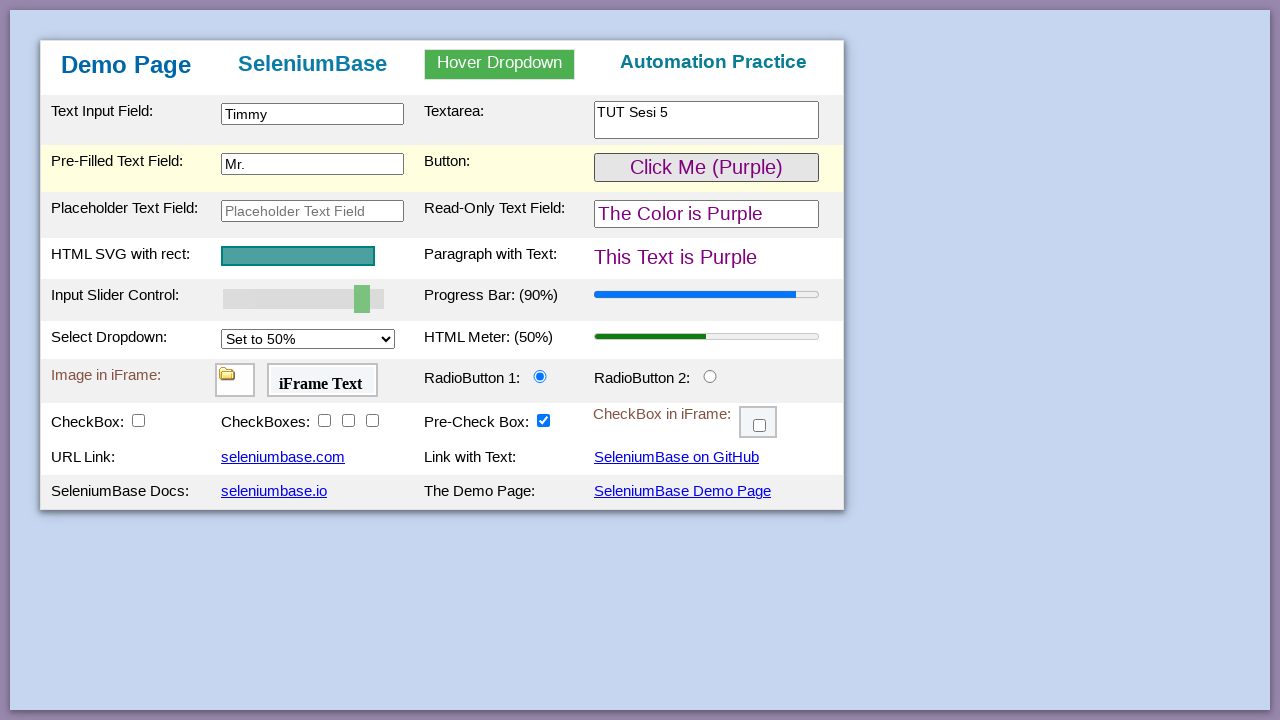

Filled placeholder text input with 'Enter your name here: ' on #placeholderText
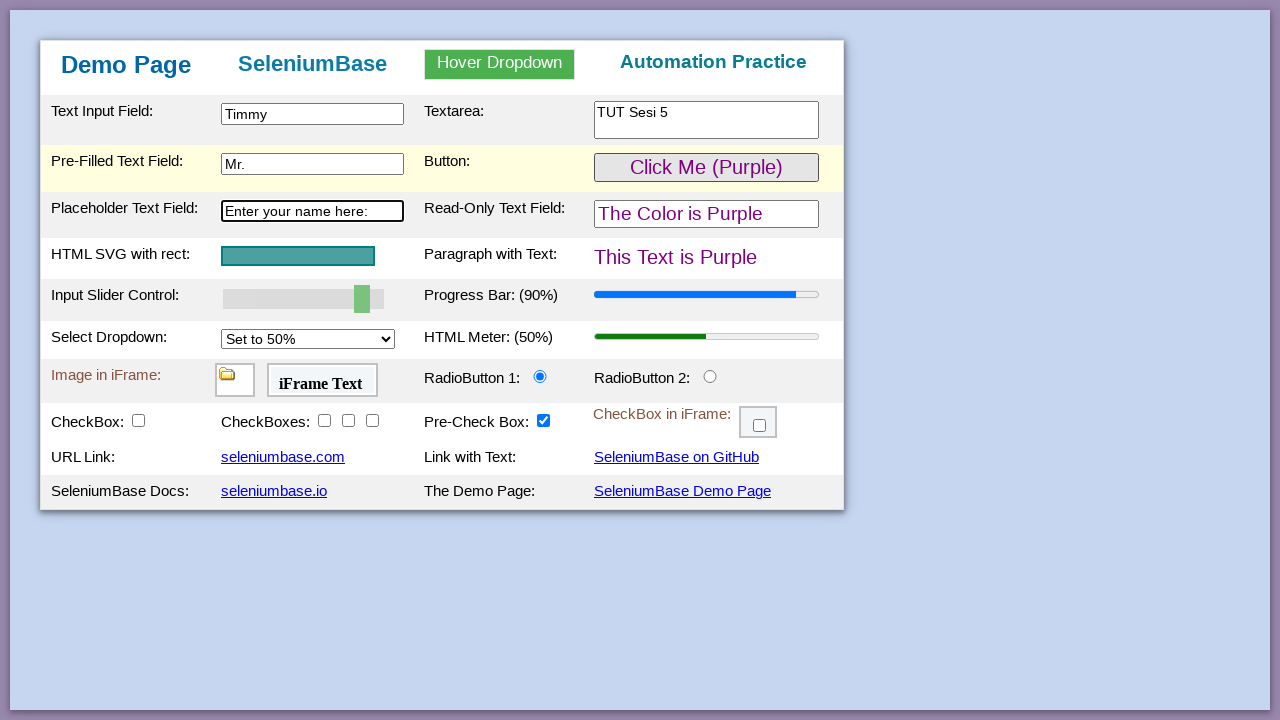

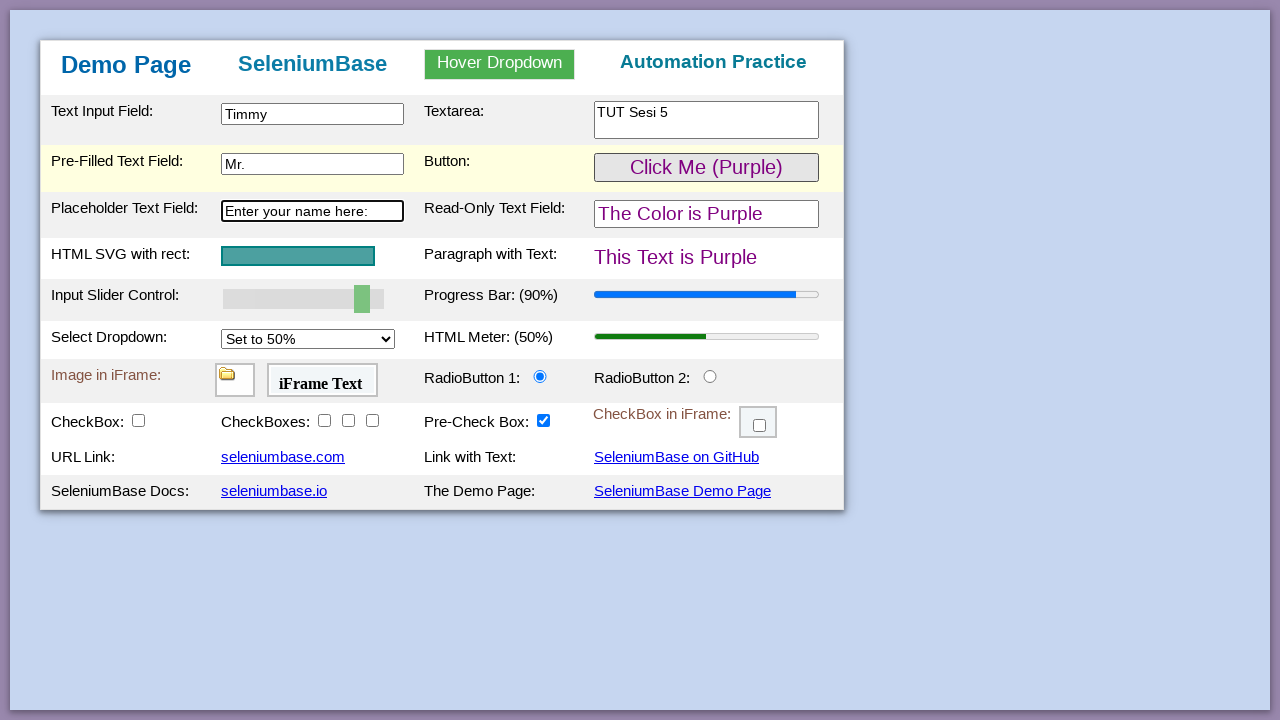